Tests alert handling by filling a text field, triggering an alert, accepting it, then triggering a confirm dialog and dismissing it

Starting URL: https://rahulshettyacademy.com/AutomationPractice/

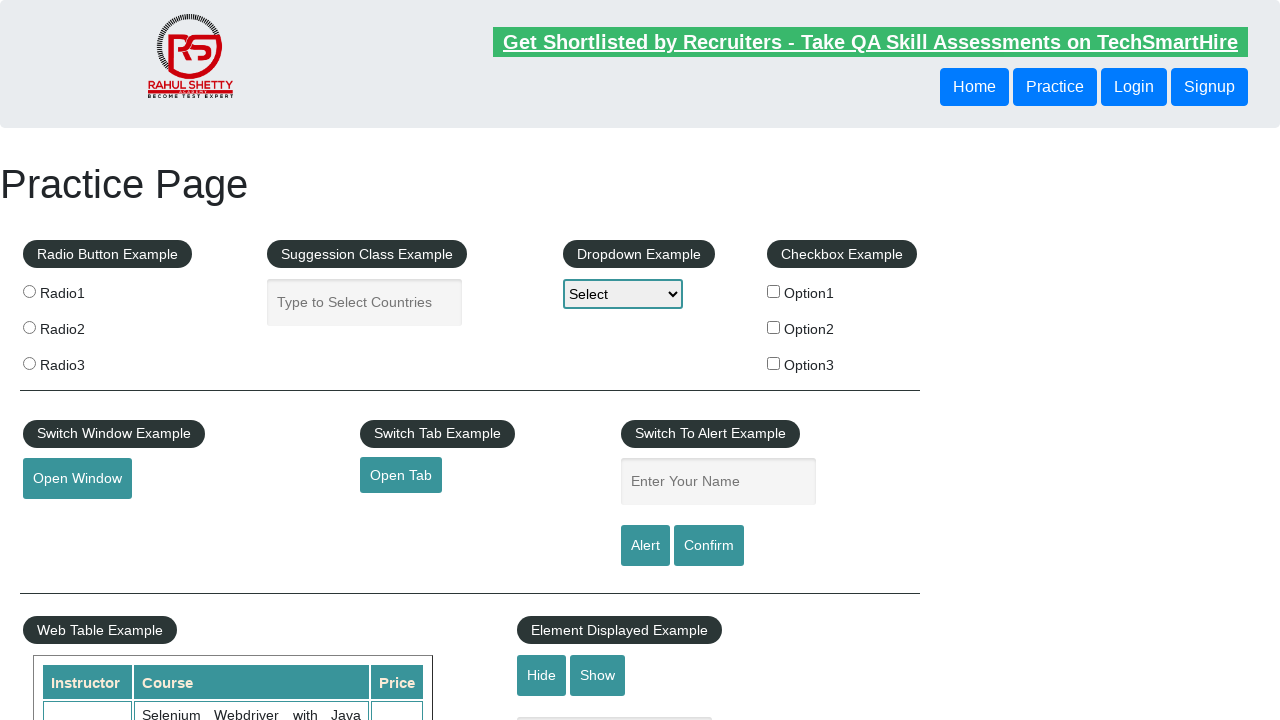

Filled name field with 'DURGA' on #name
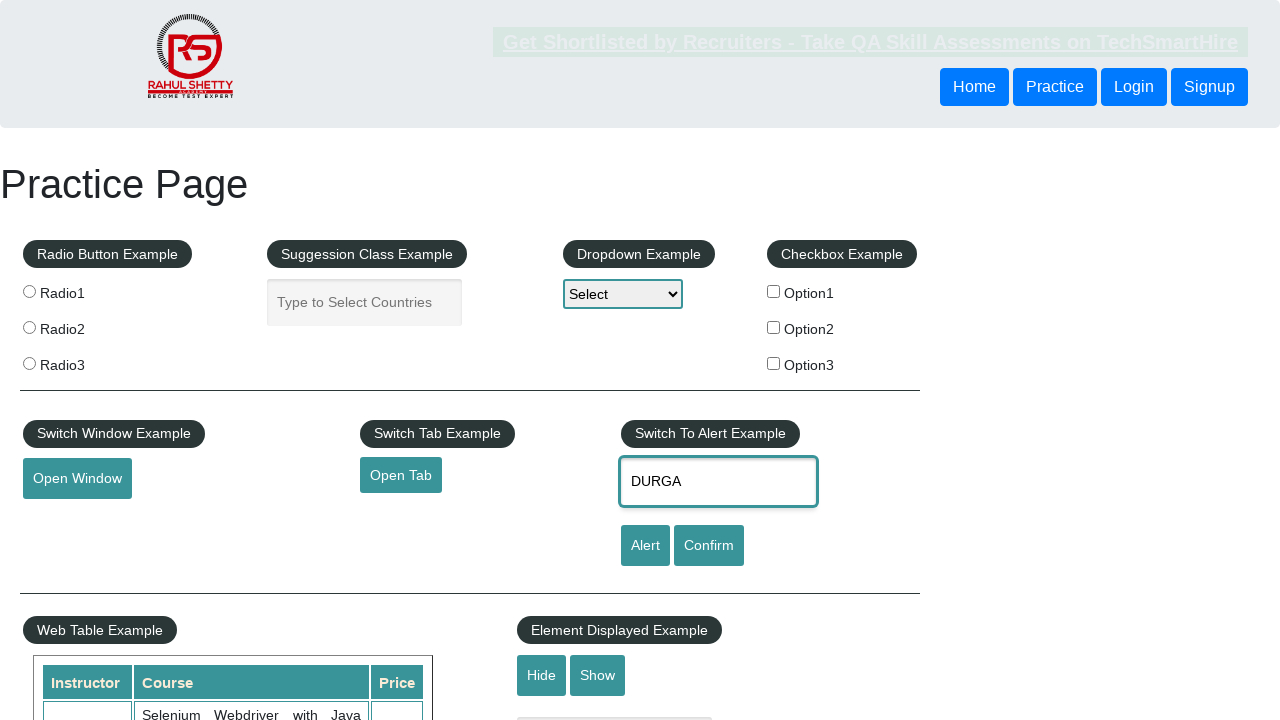

Set up dialog handler to accept alerts
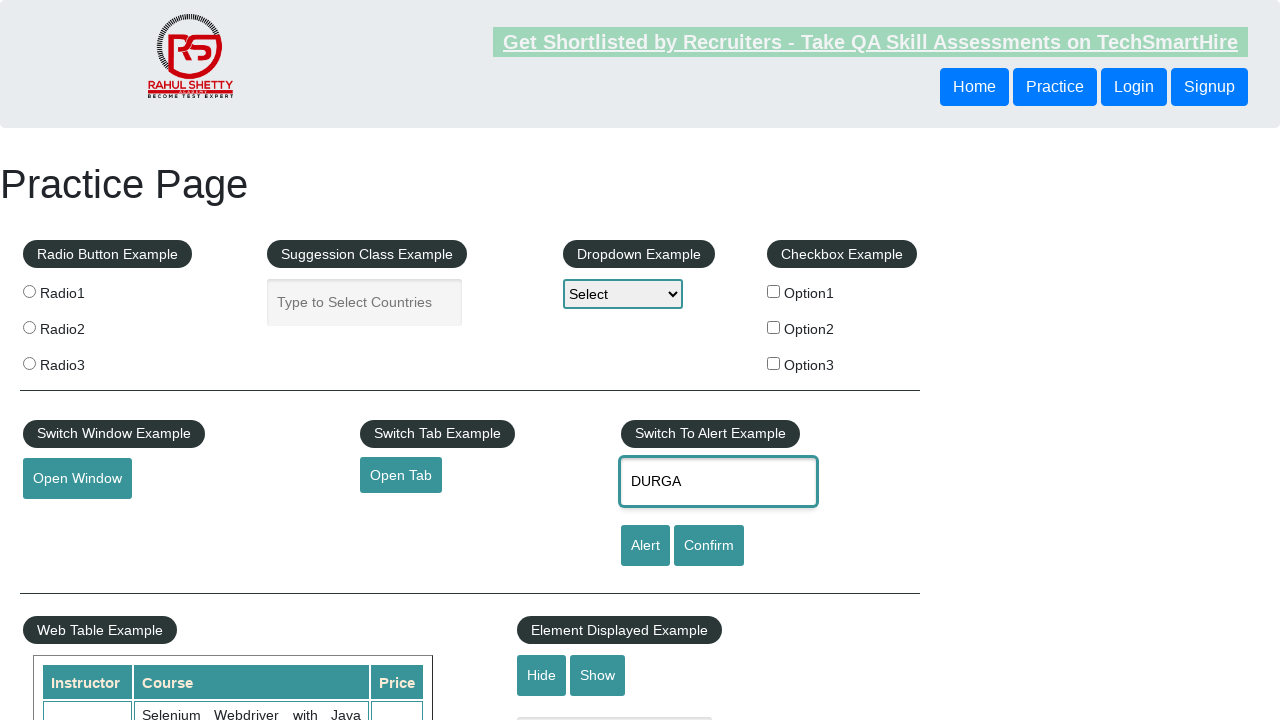

Clicked alert button and accepted the alert at (645, 546) on #alertbtn
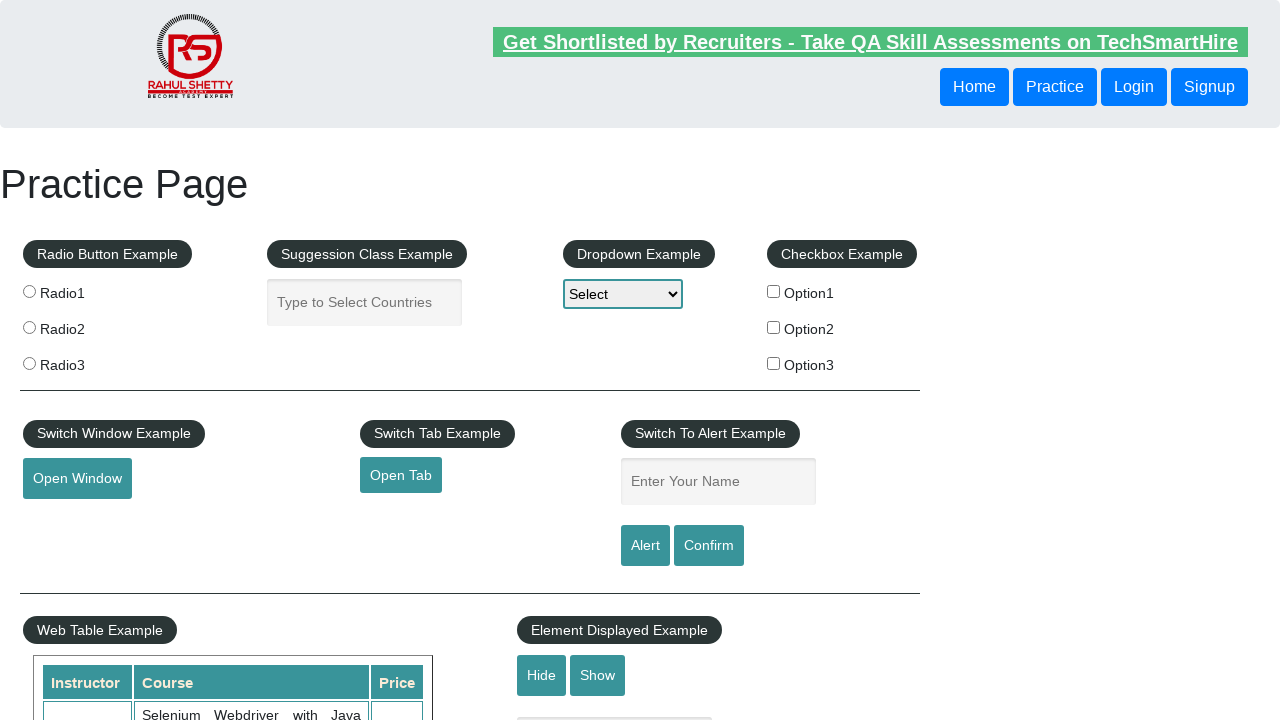

Waited 1 second for alert to complete
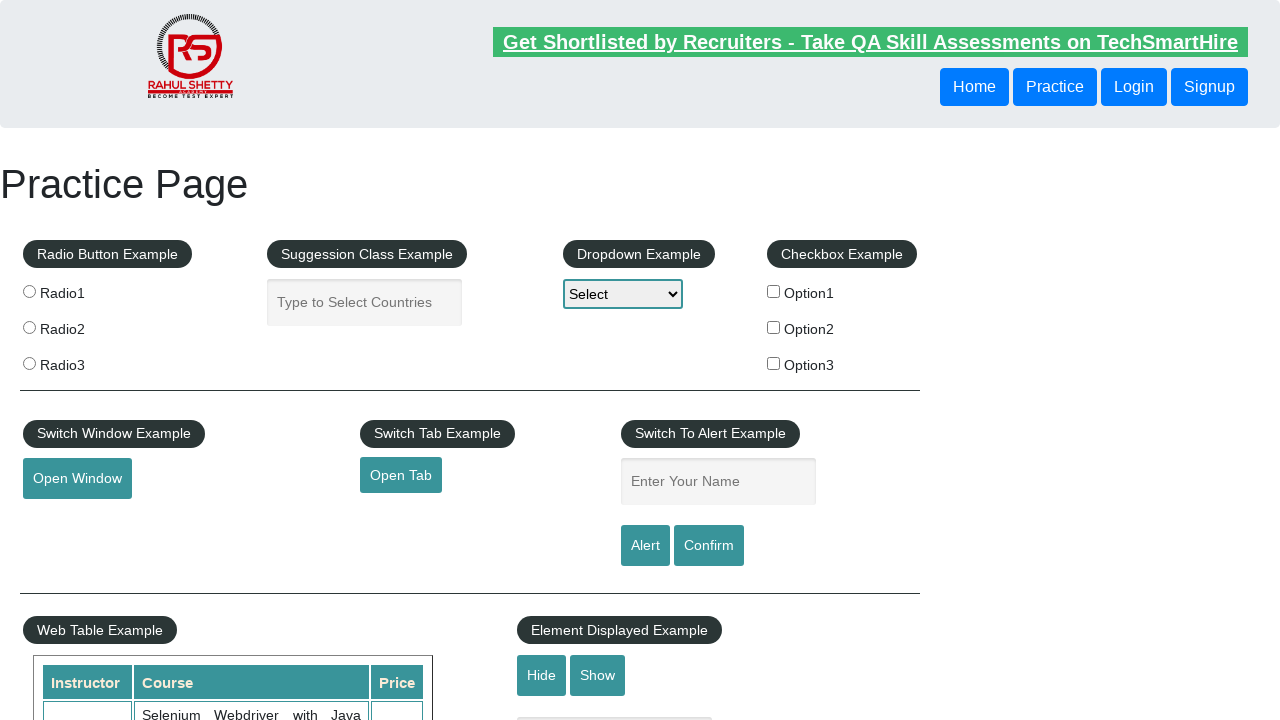

Filled name field with 'KALI' on #name
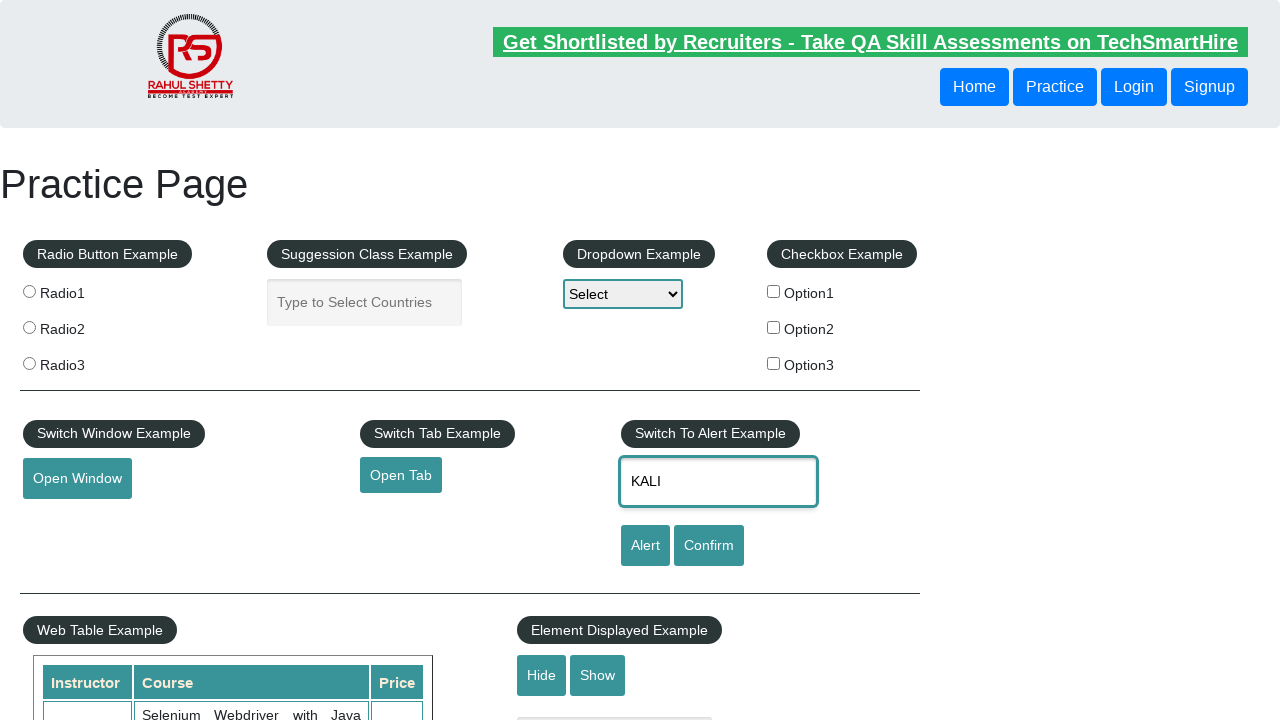

Set up dialog handler to dismiss confirm dialogs
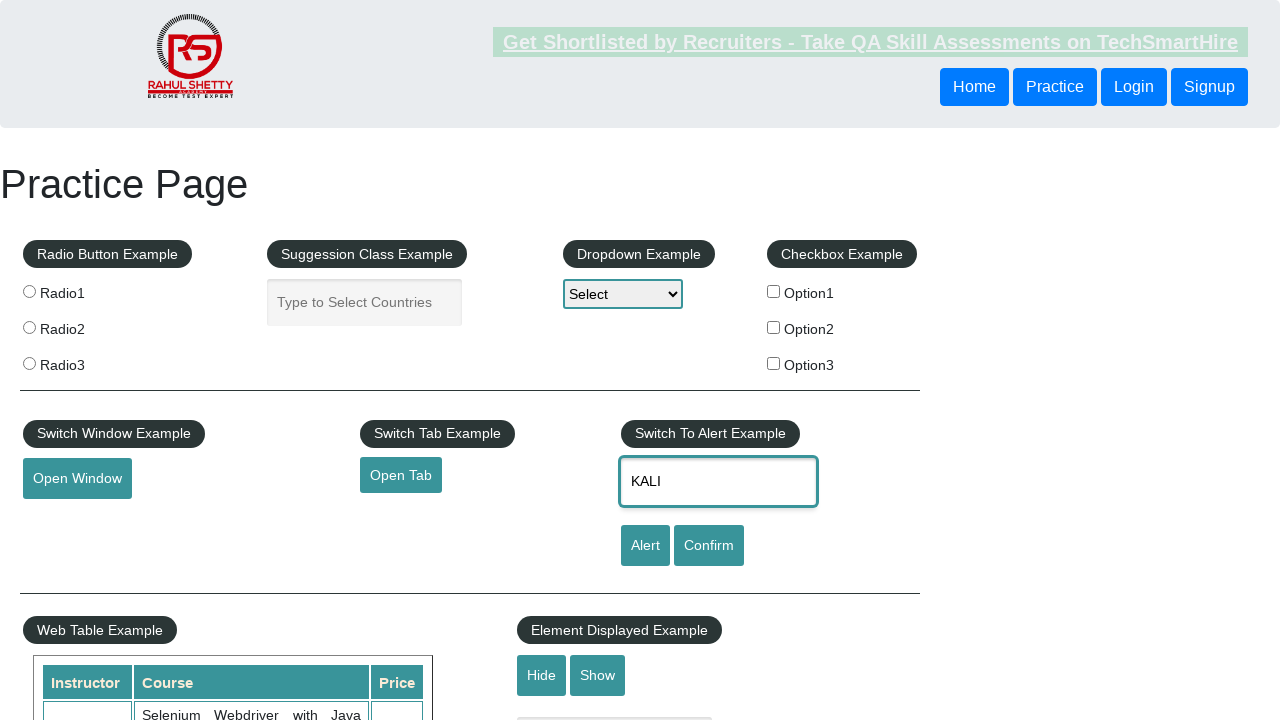

Clicked confirm button and dismissed the confirm dialog at (709, 546) on #confirmbtn
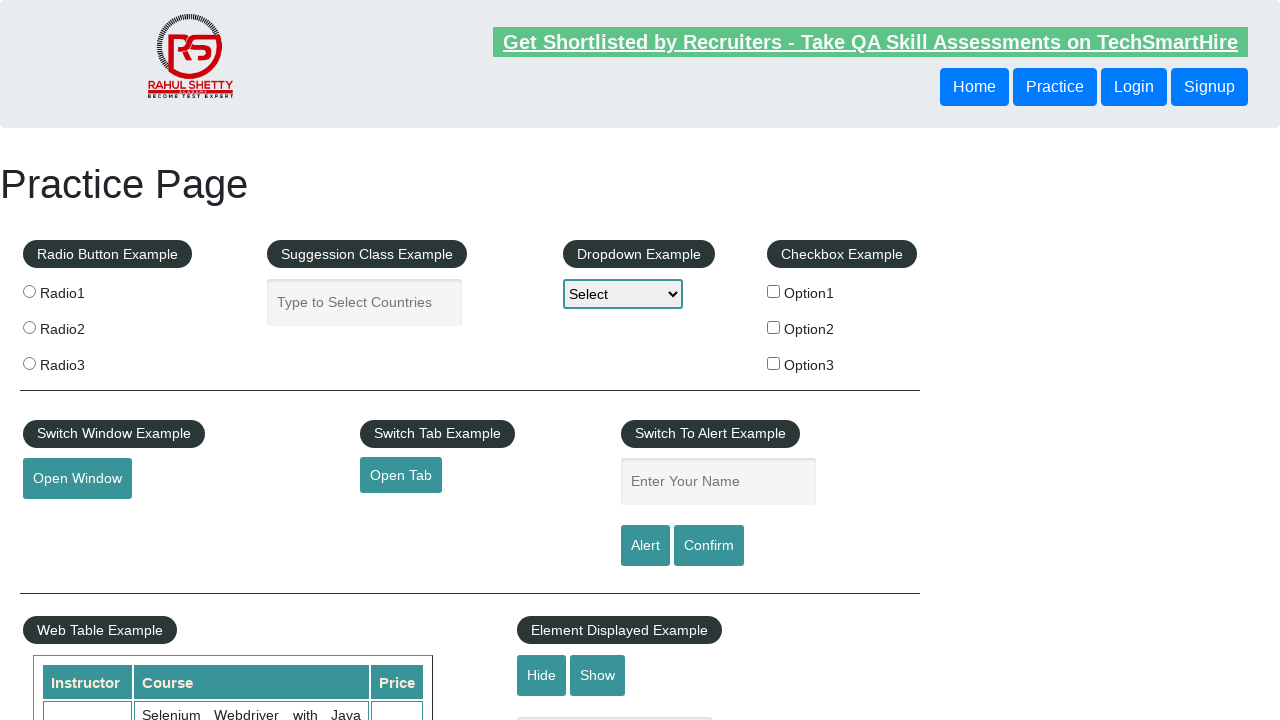

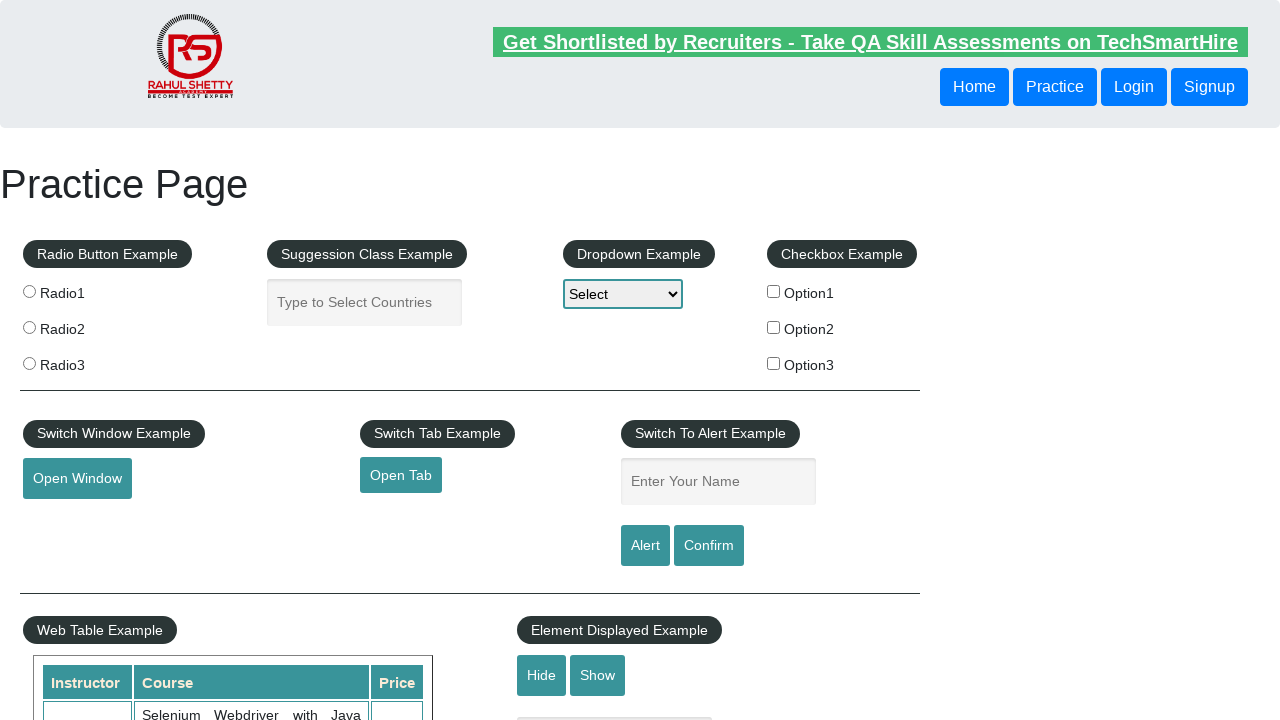